Tests explicit wait functionality by waiting for a dynamically appearing button to become visible, then clicking it

Starting URL: https://demoqa.com/dynamic-properties

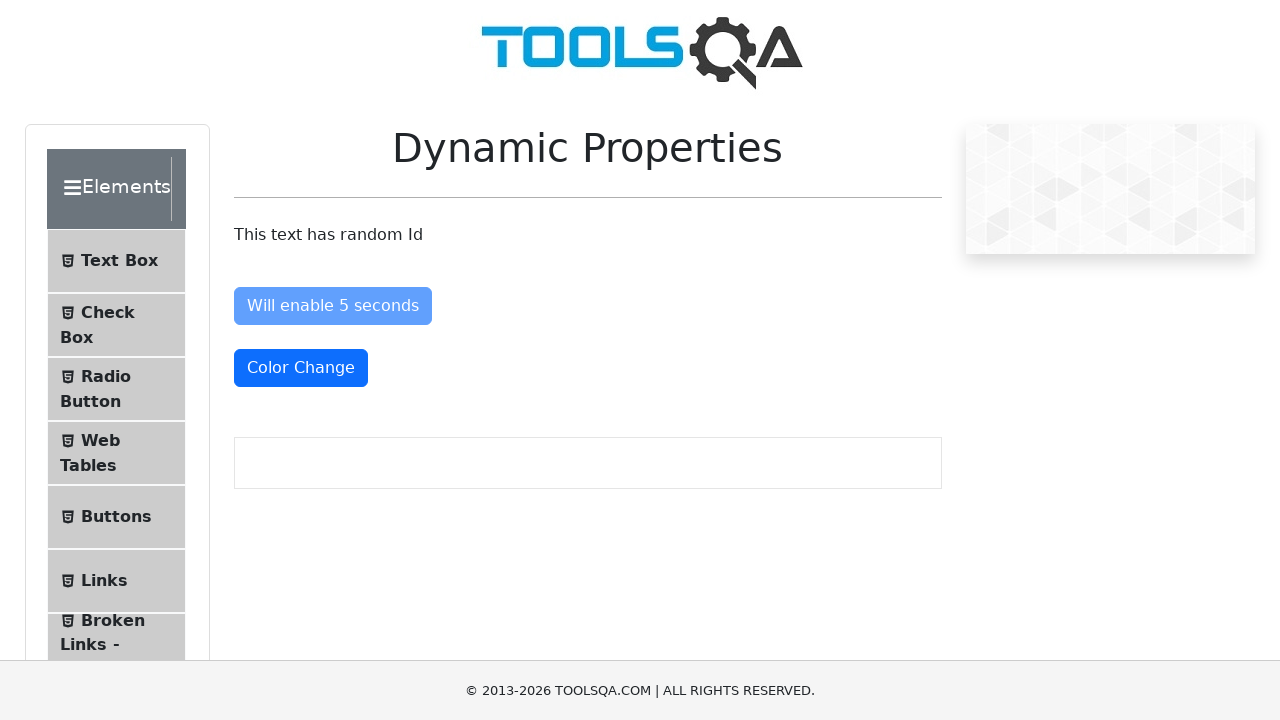

Waited for 'Visible After 5 Seconds' button to become visible
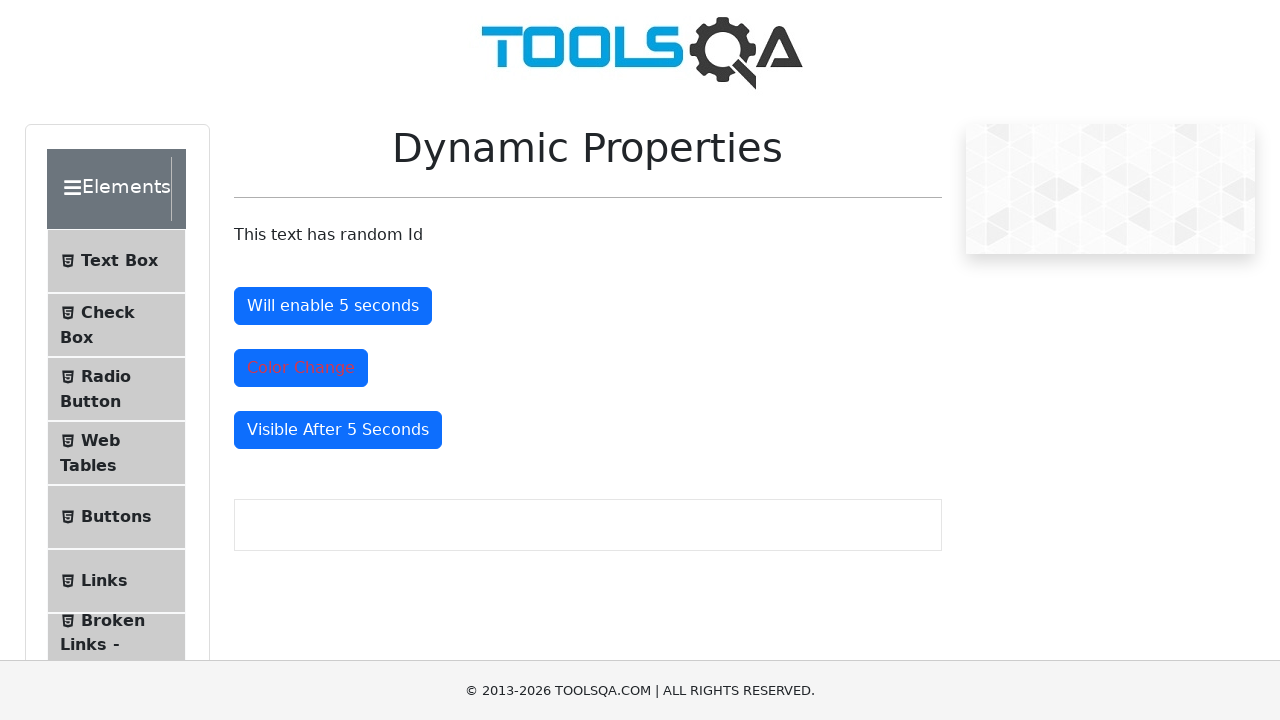

Clicked the dynamically appearing button at (338, 430) on #visibleAfter
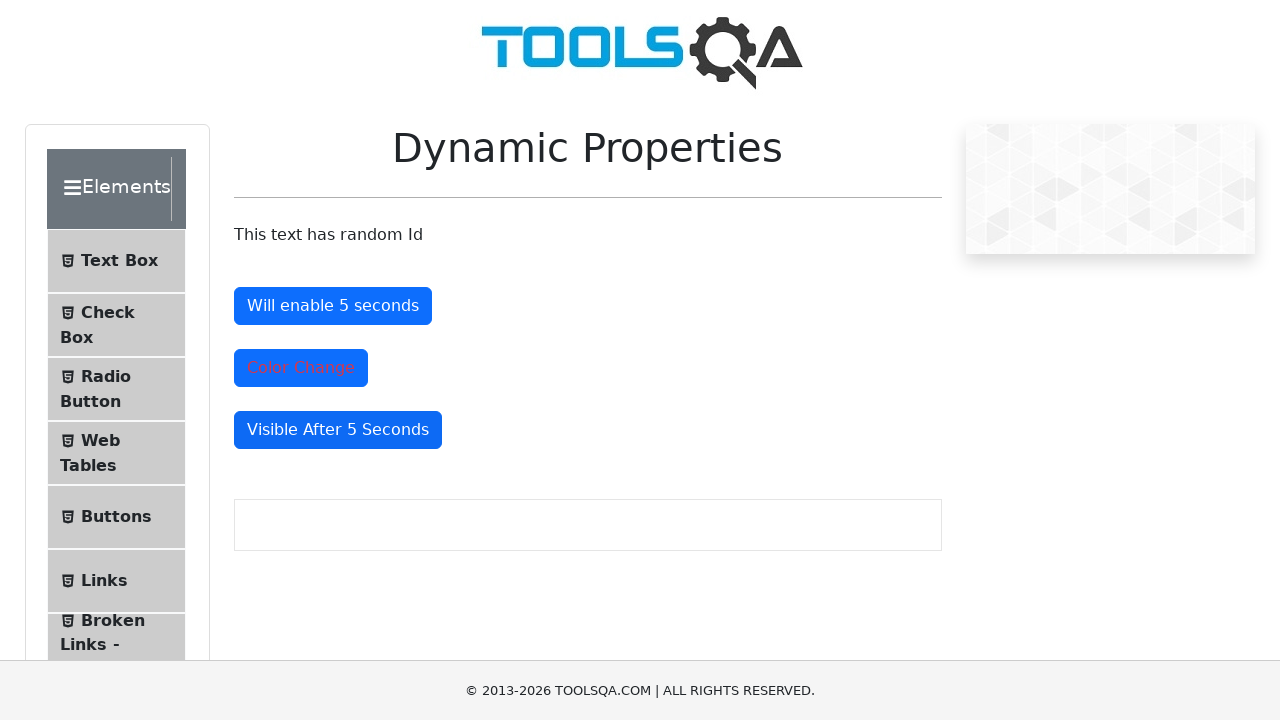

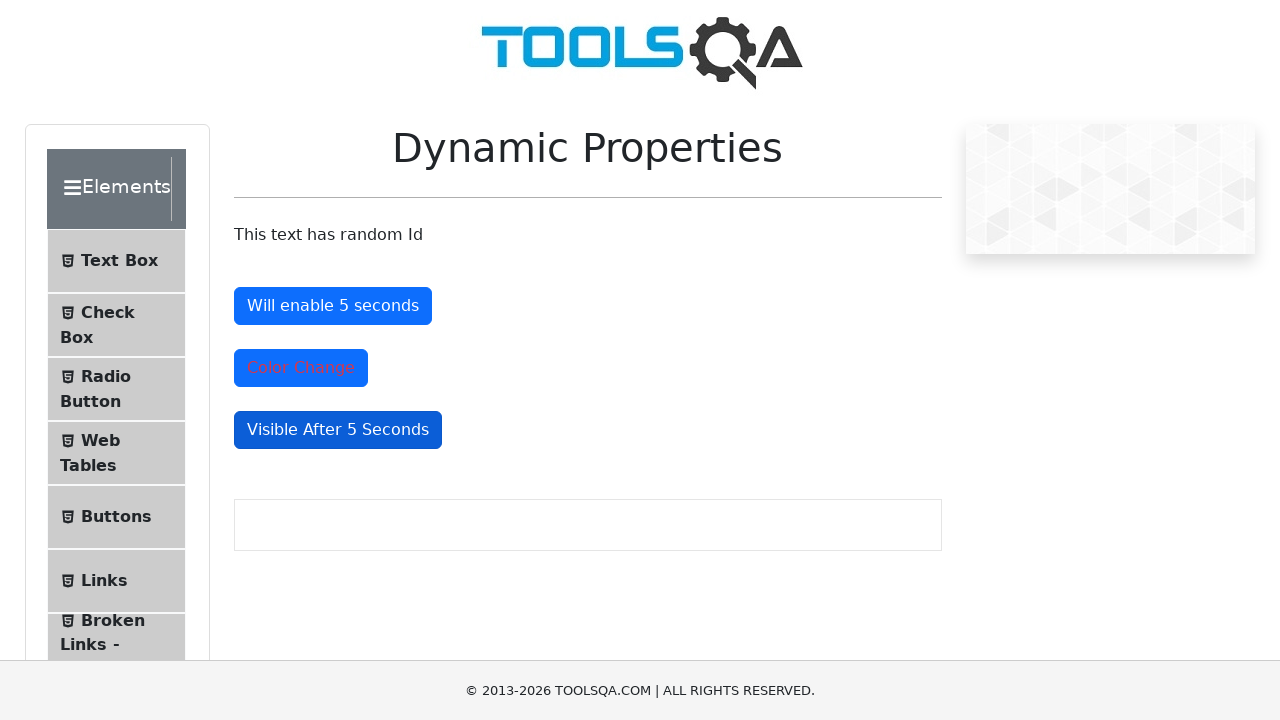